Tests that a todo item is removed when edited to an empty string

Starting URL: https://demo.playwright.dev/todomvc

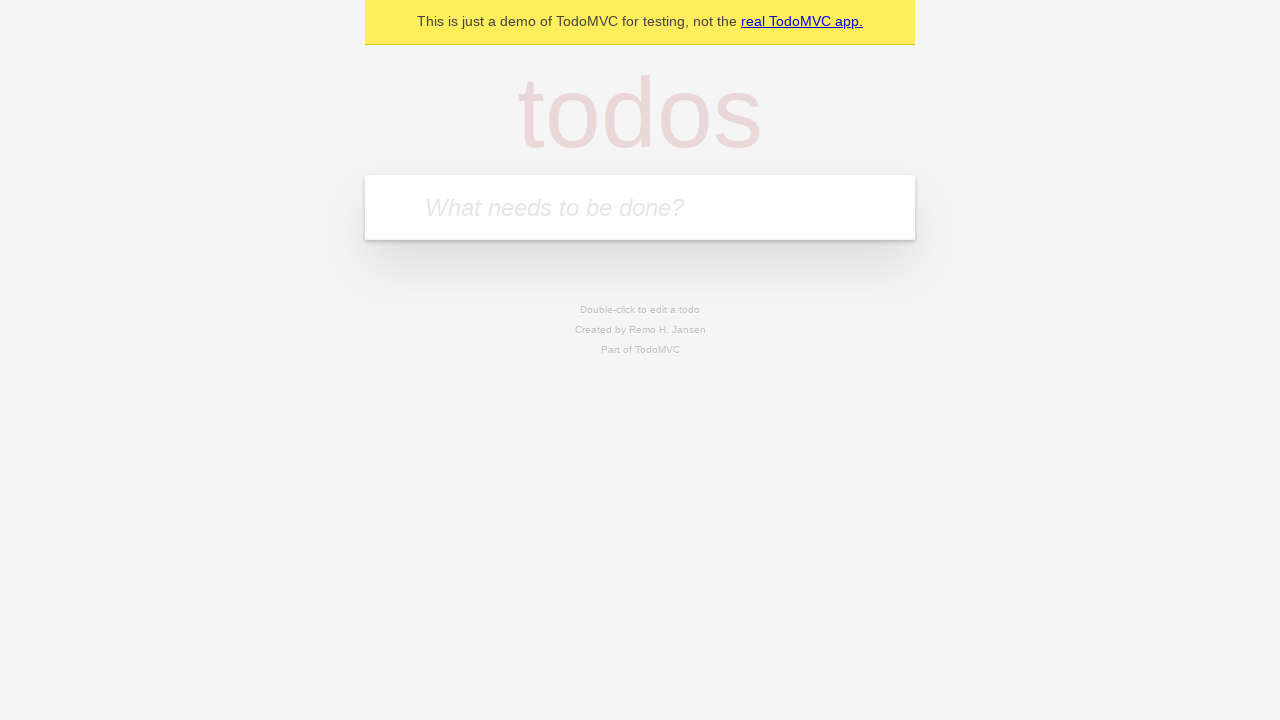

Located the 'What needs to be done?' input field
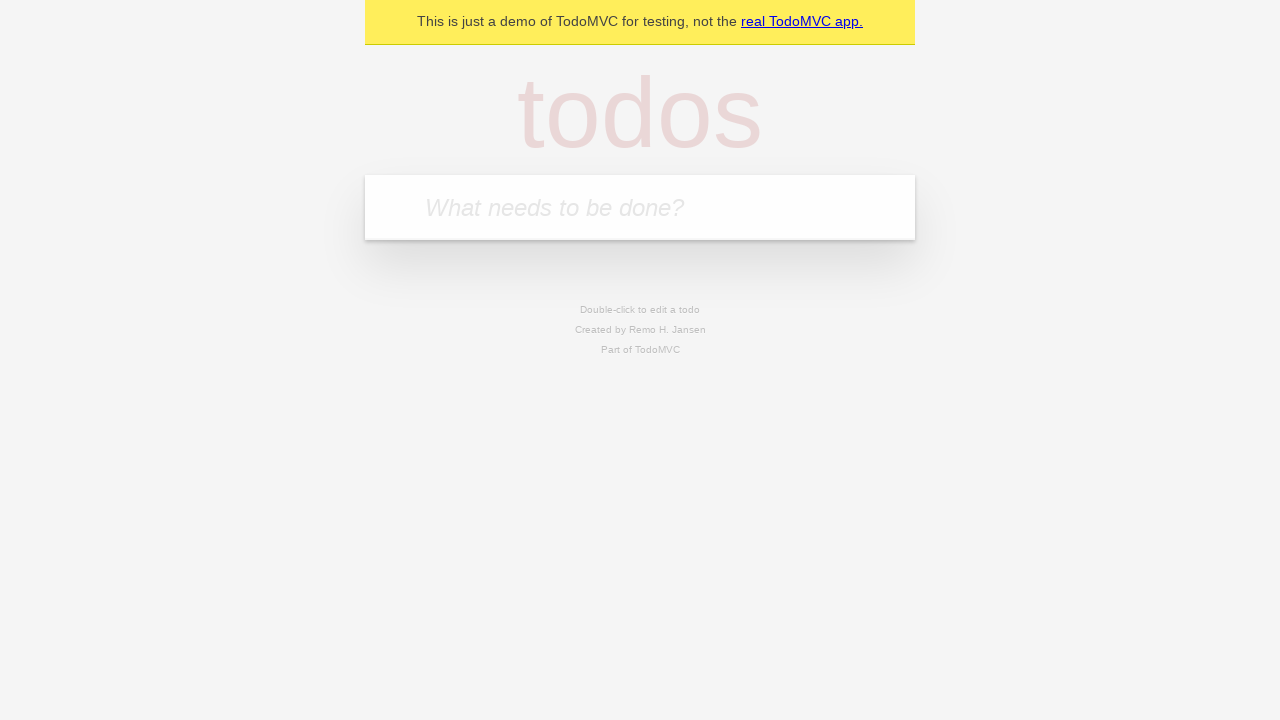

Filled todo input with 'buy some cheese' on internal:attr=[placeholder="What needs to be done?"i]
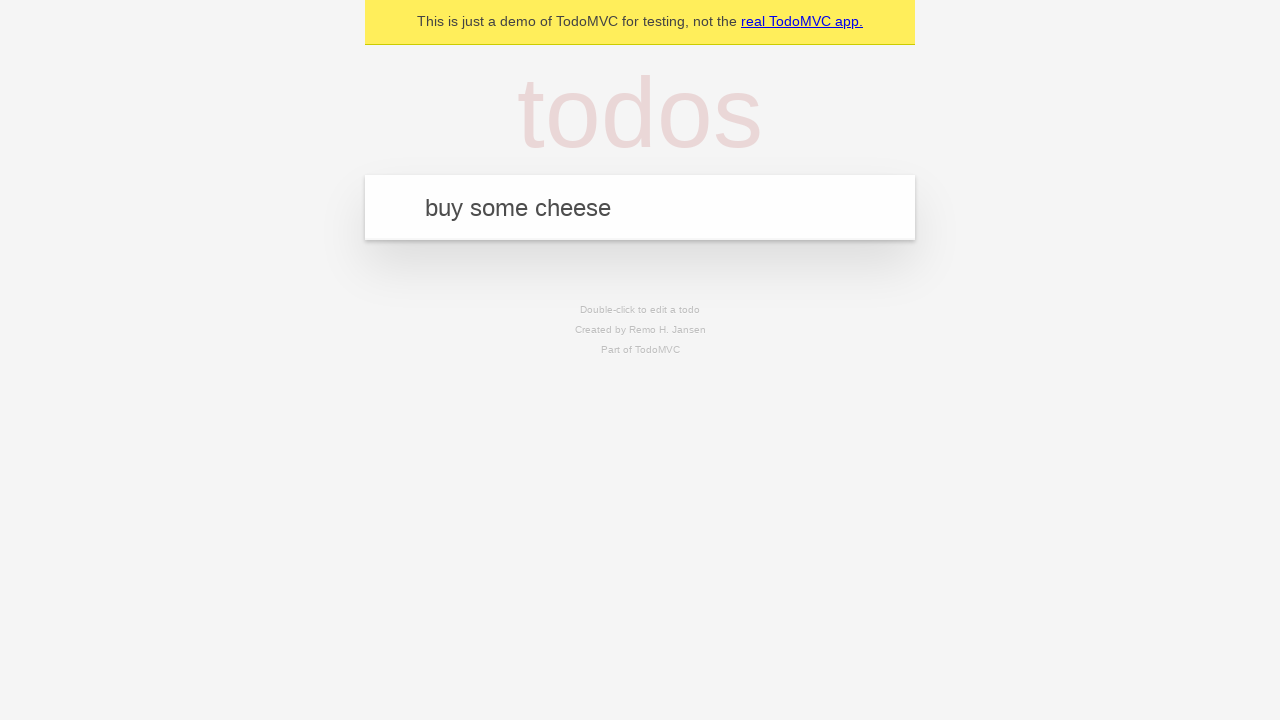

Pressed Enter to add todo 'buy some cheese' on internal:attr=[placeholder="What needs to be done?"i]
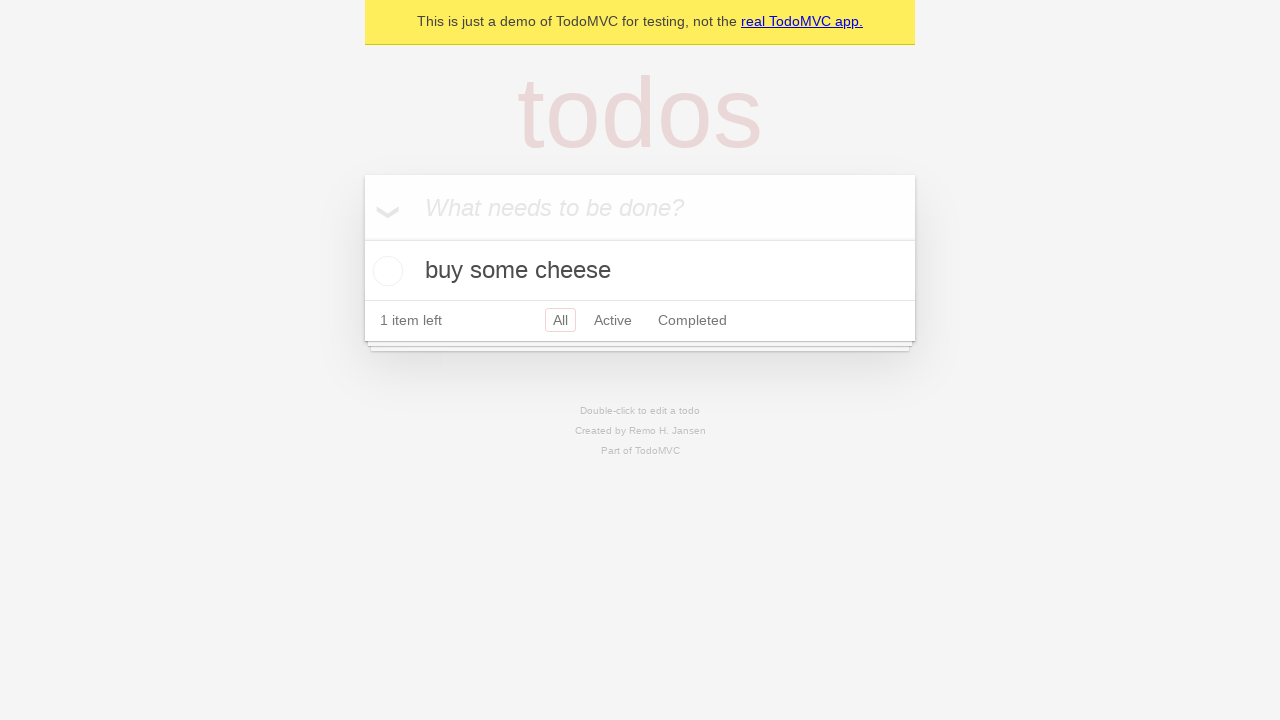

Filled todo input with 'feed the cat' on internal:attr=[placeholder="What needs to be done?"i]
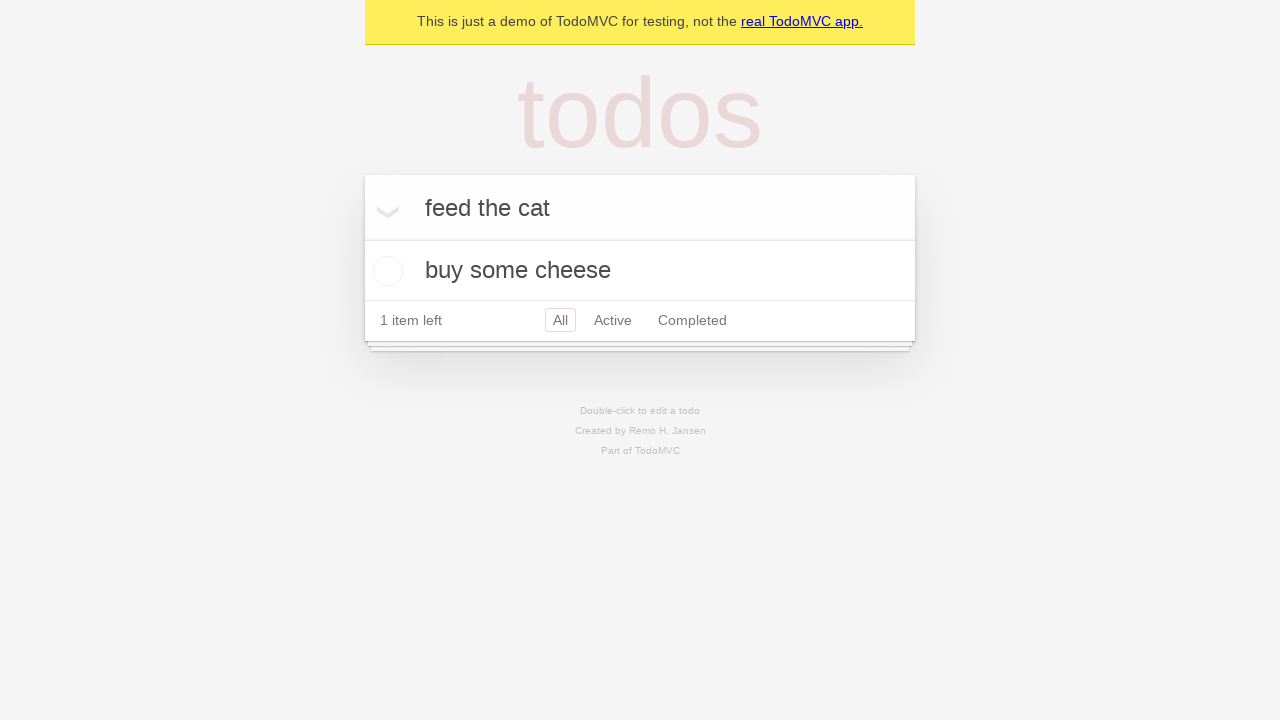

Pressed Enter to add todo 'feed the cat' on internal:attr=[placeholder="What needs to be done?"i]
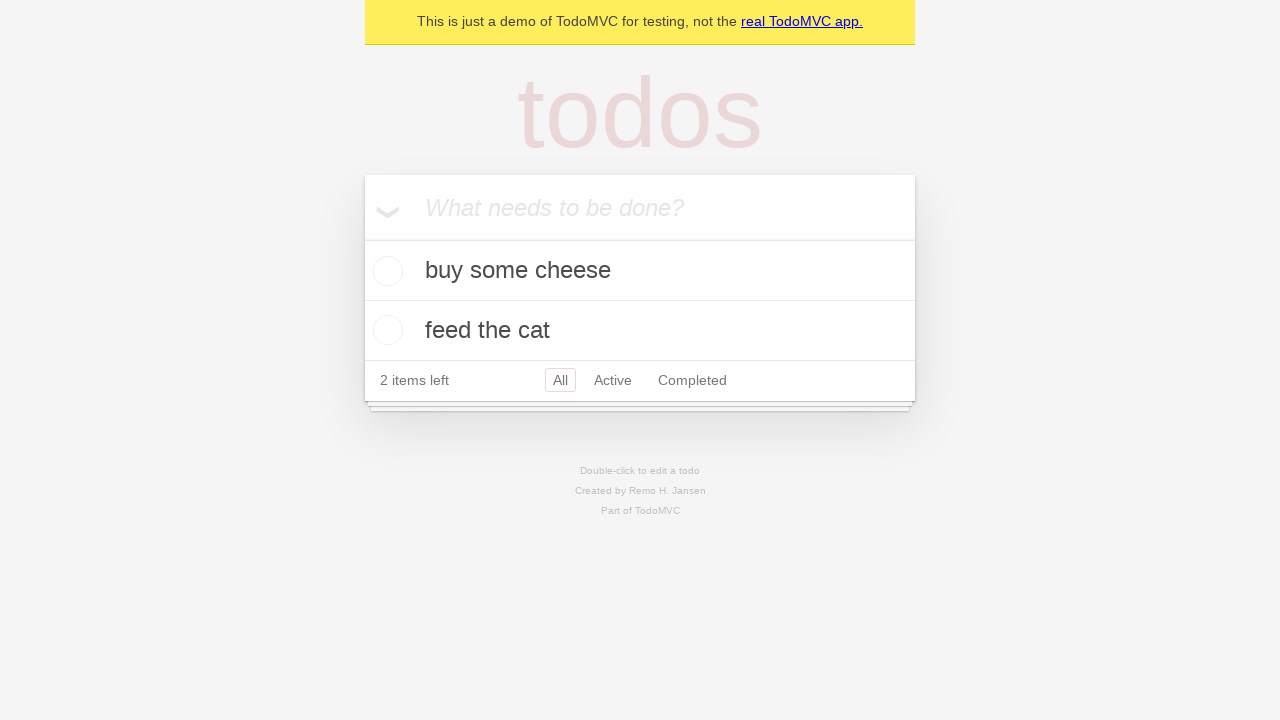

Filled todo input with 'book a doctors appointment' on internal:attr=[placeholder="What needs to be done?"i]
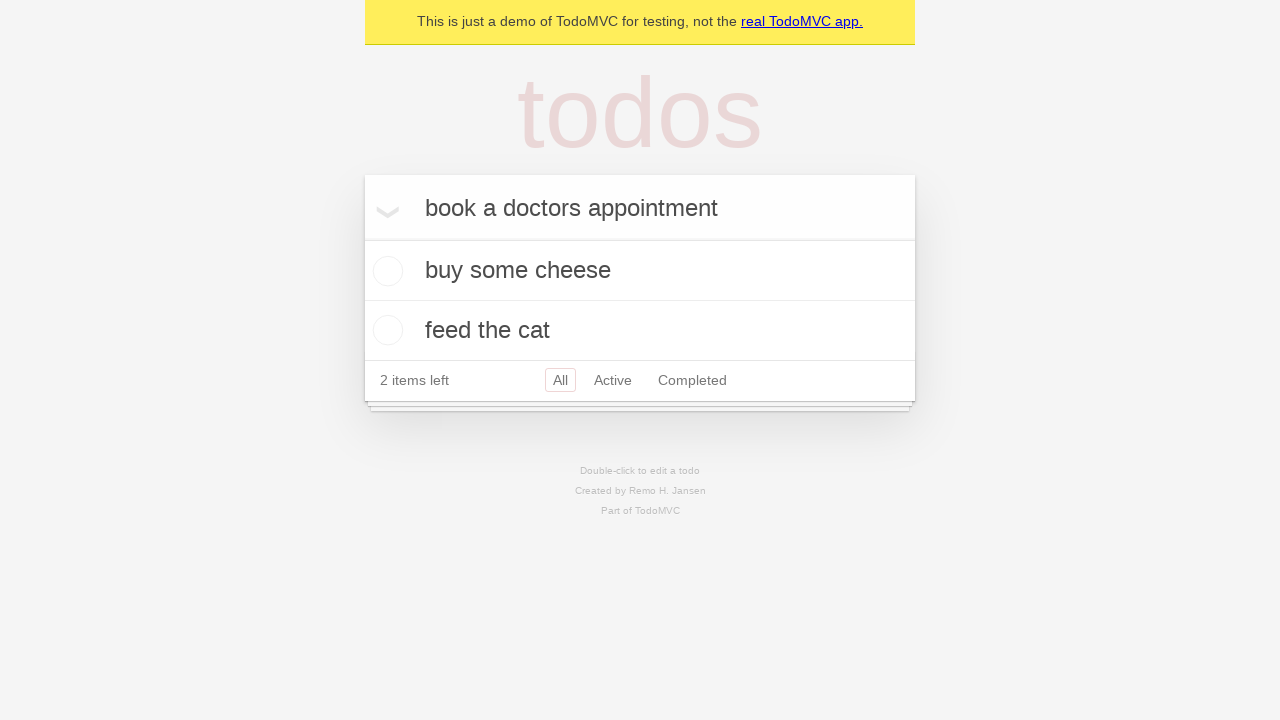

Pressed Enter to add todo 'book a doctors appointment' on internal:attr=[placeholder="What needs to be done?"i]
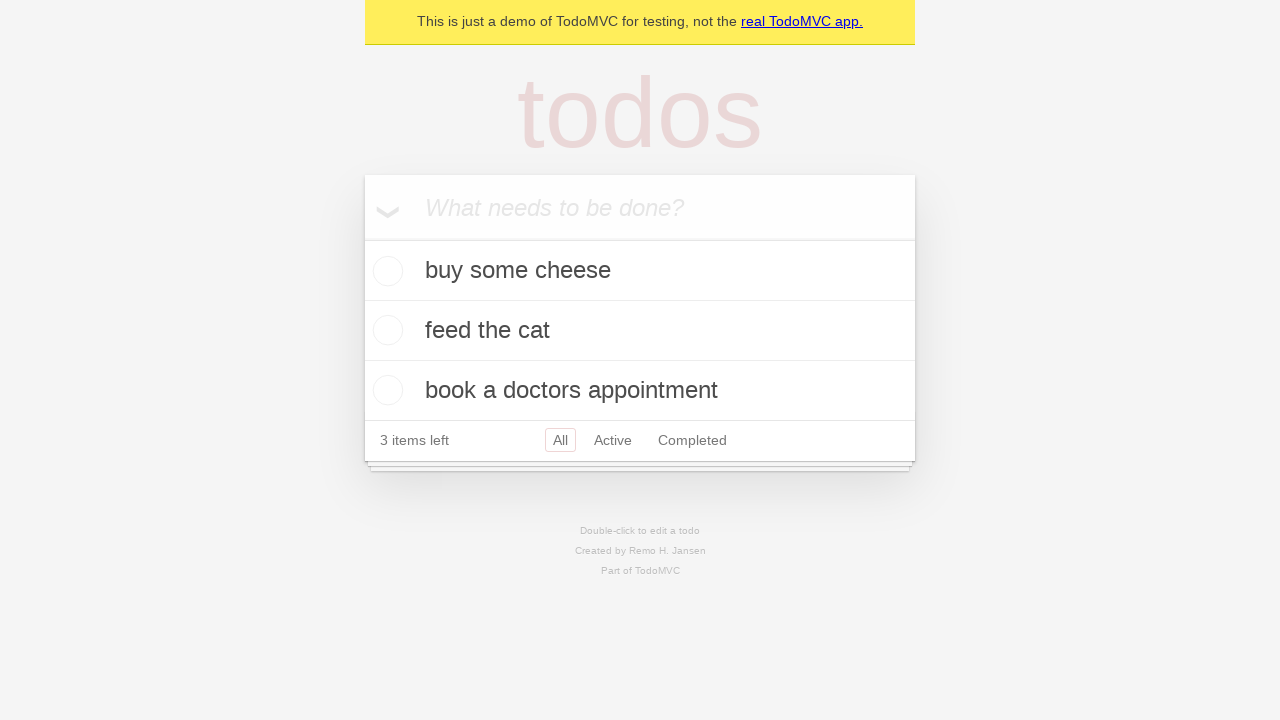

Waited for all 3 todo items to be loaded
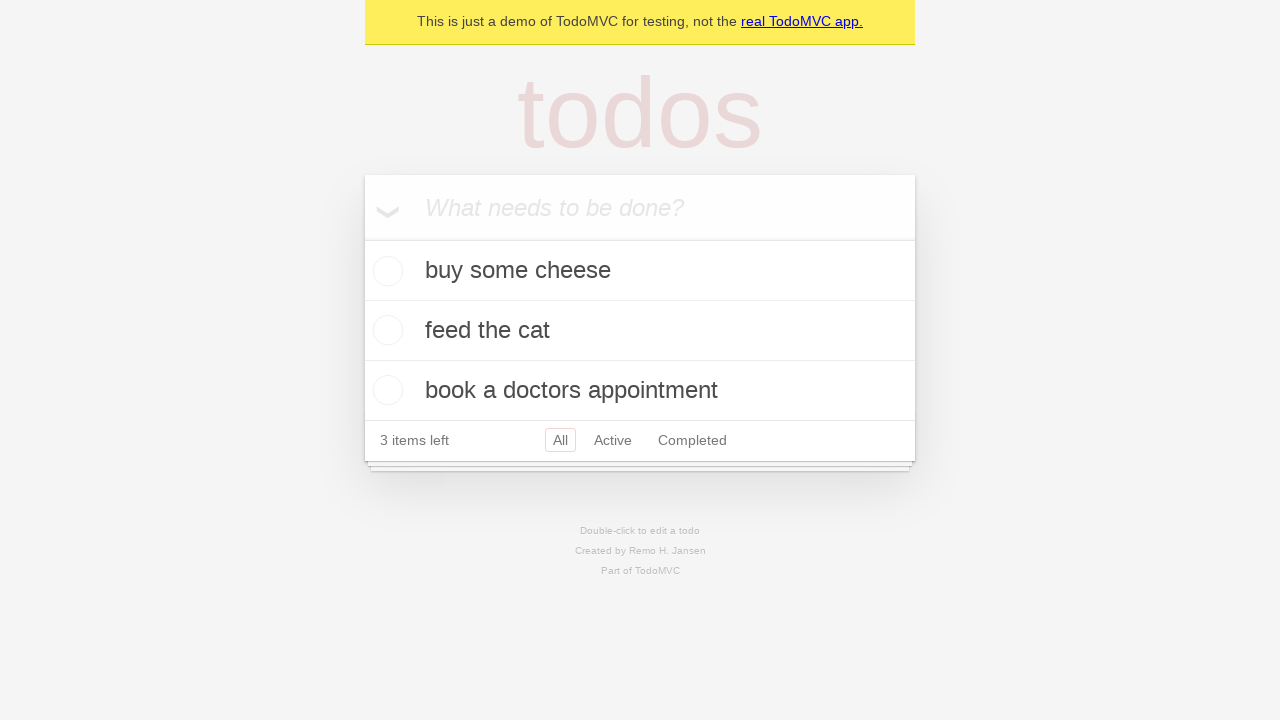

Located all todo items
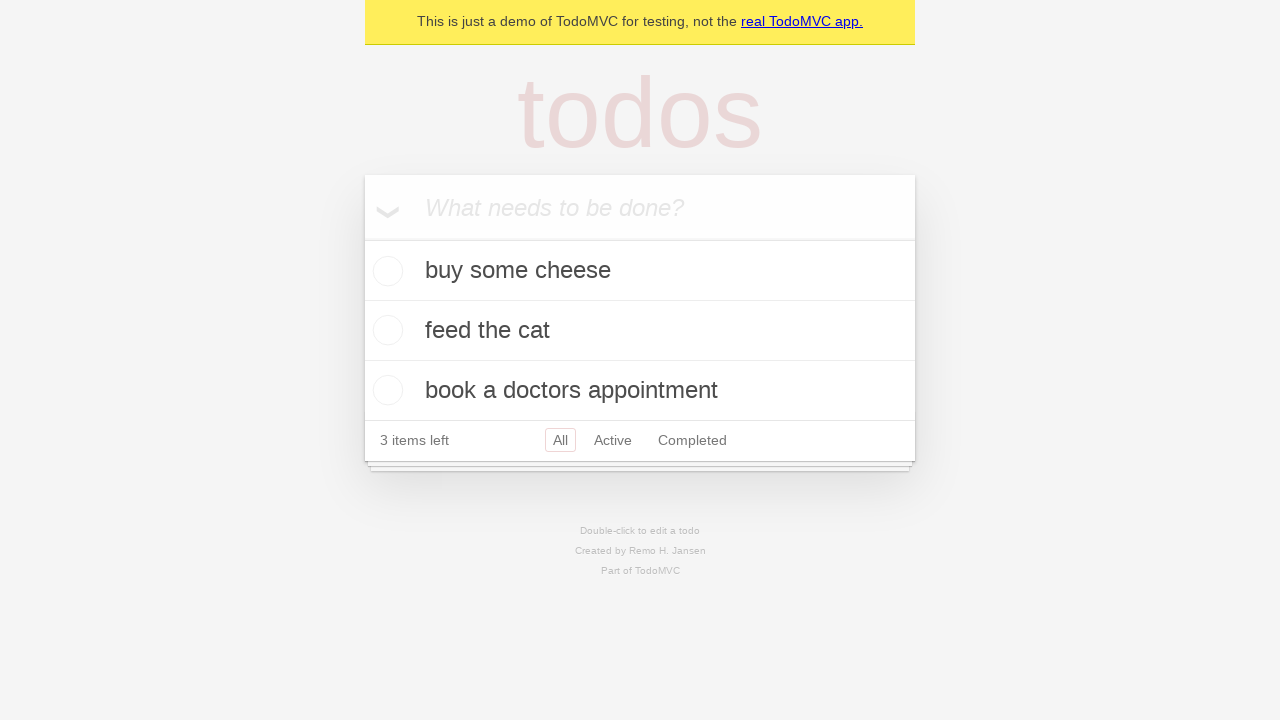

Double-clicked the second todo item to enter edit mode at (640, 331) on internal:testid=[data-testid="todo-item"s] >> nth=1
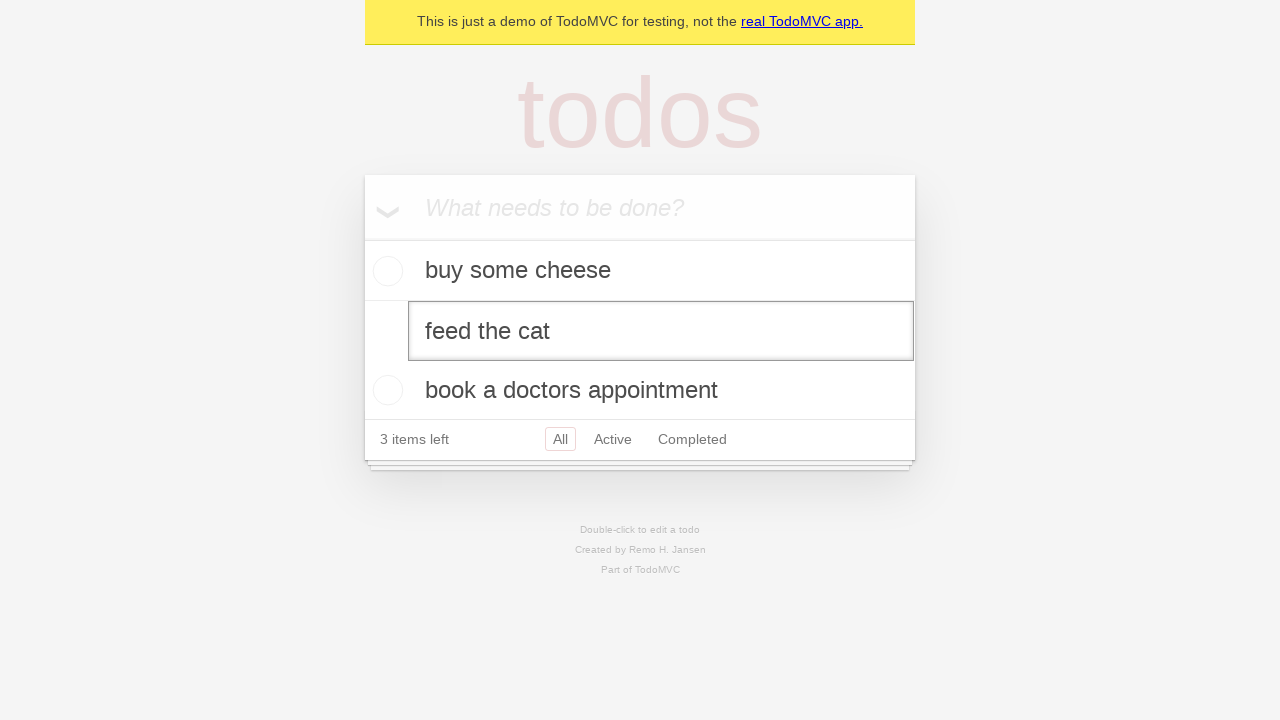

Located the edit input field
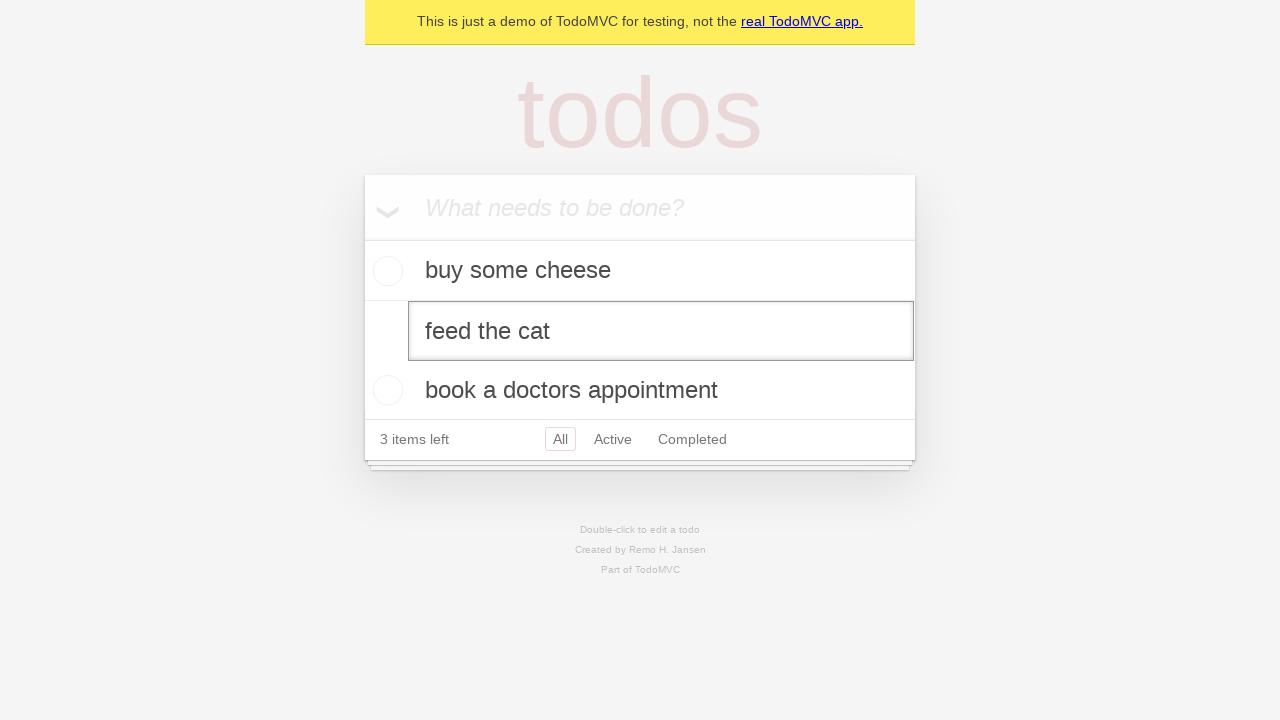

Cleared the todo text to an empty string on internal:testid=[data-testid="todo-item"s] >> nth=1 >> internal:role=textbox[nam
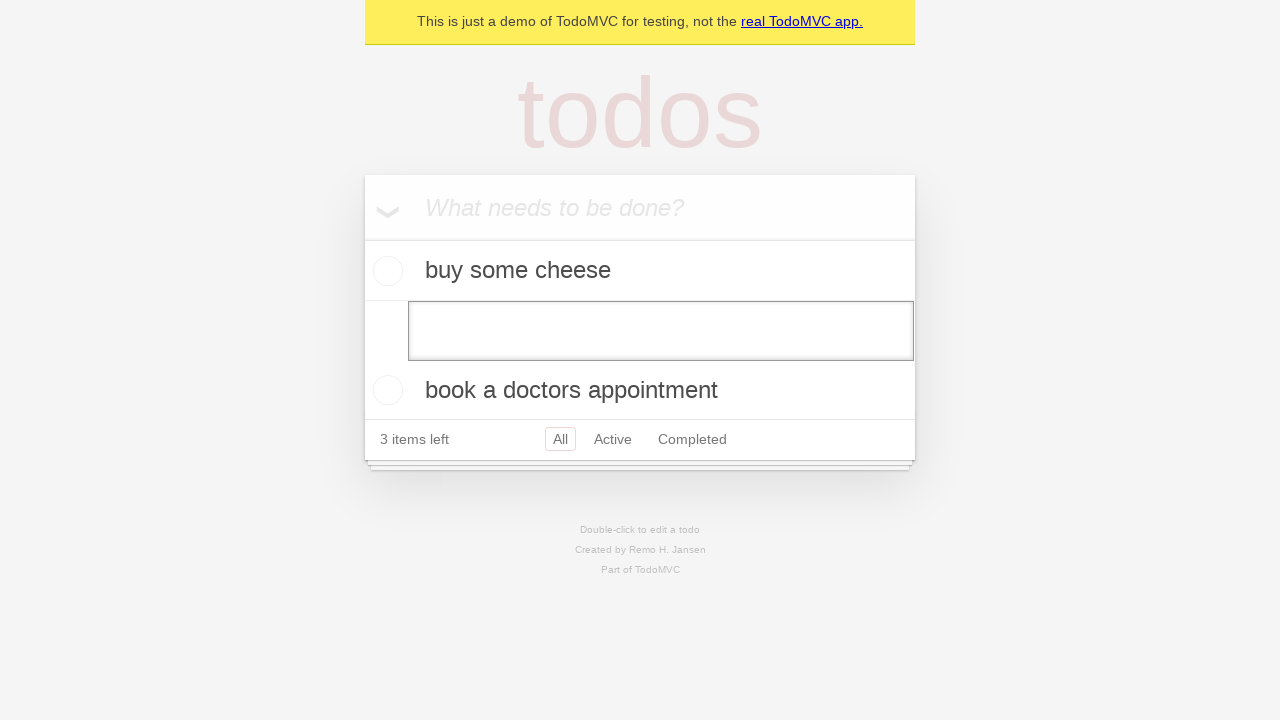

Pressed Enter to confirm the empty edit, removing the todo item on internal:testid=[data-testid="todo-item"s] >> nth=1 >> internal:role=textbox[nam
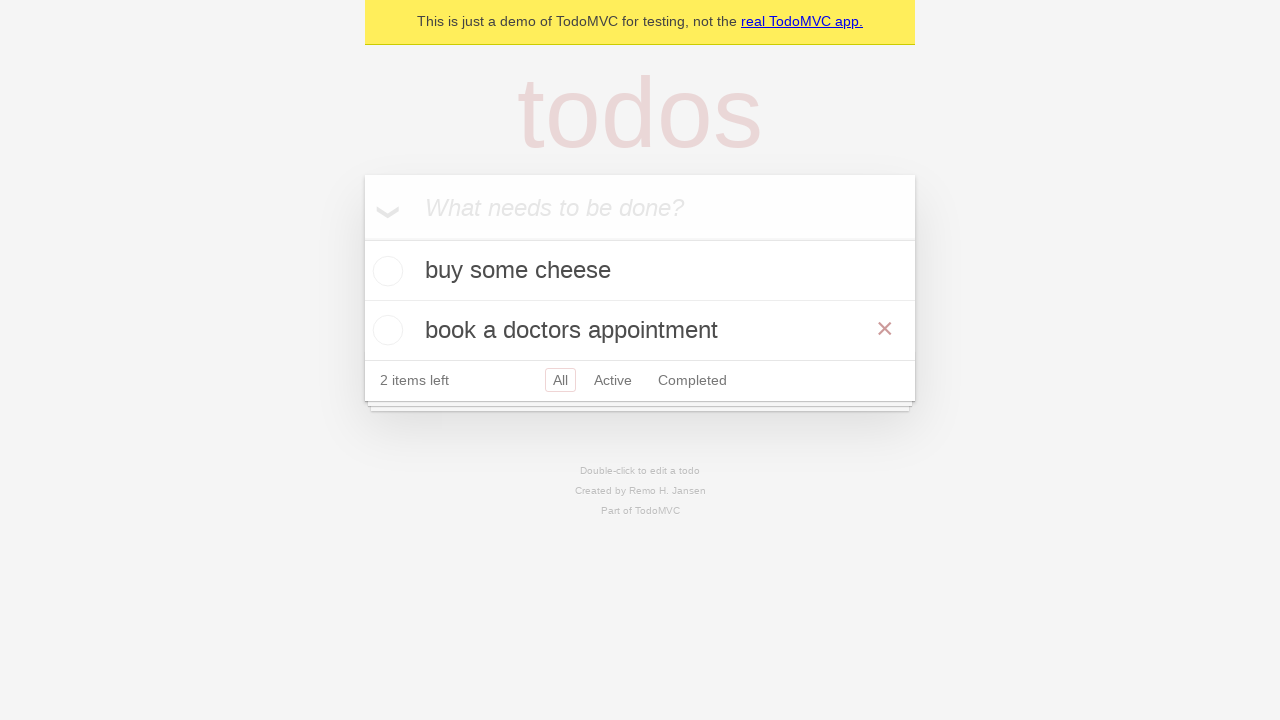

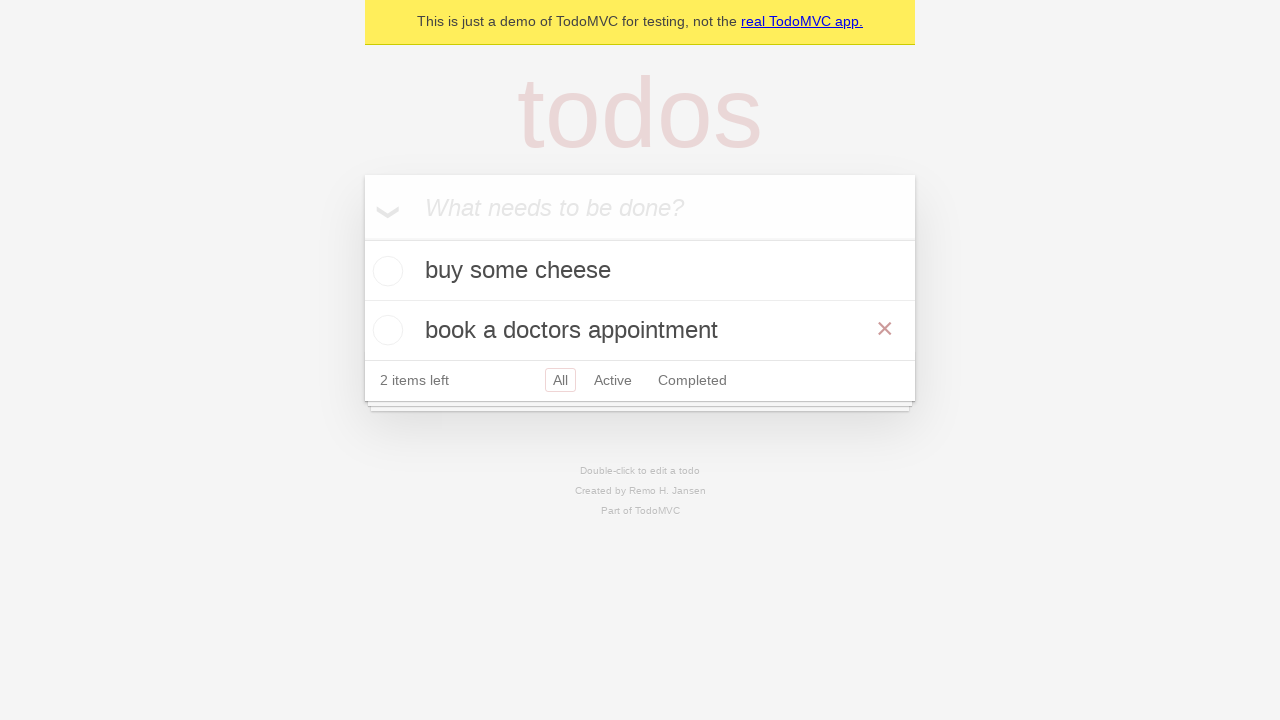